Tests opting out of A/B tests by adding an opt-out cookie before visiting the A/B test page, then verifying the opt-out is active.

Starting URL: http://the-internet.herokuapp.com

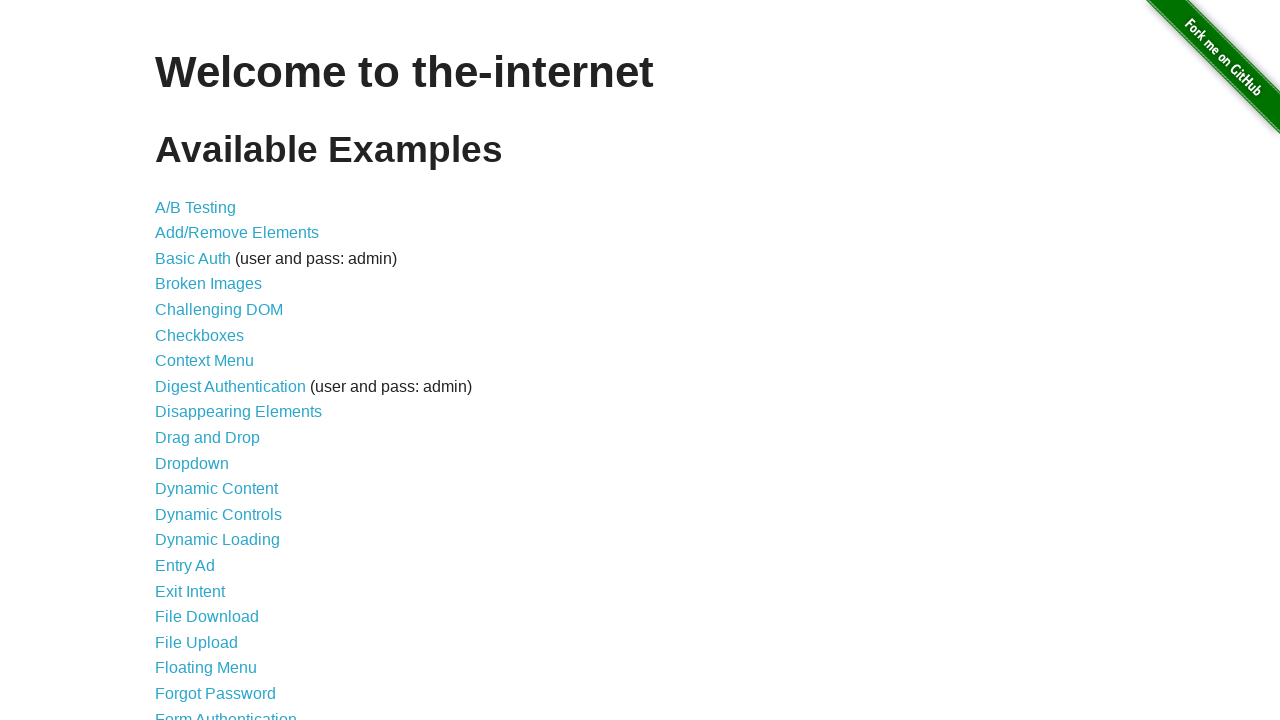

Added optimizelyOptOut cookie before visiting A/B test page
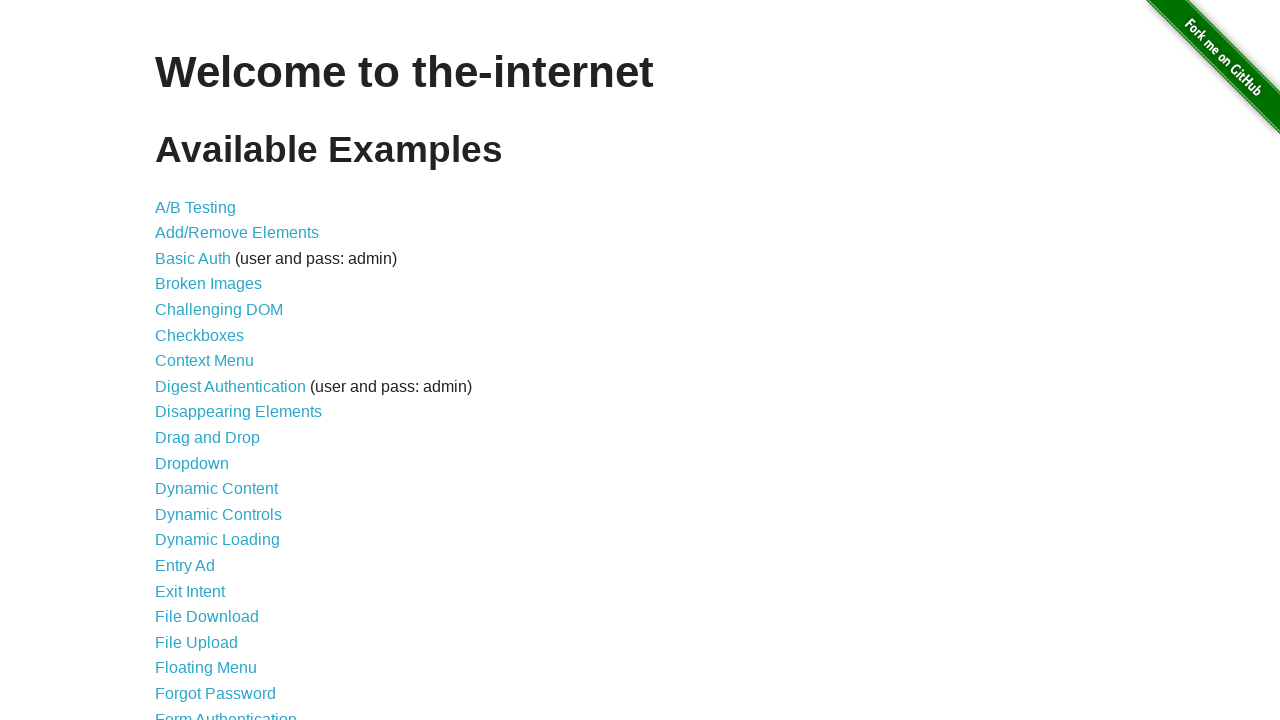

Navigated to A/B test page
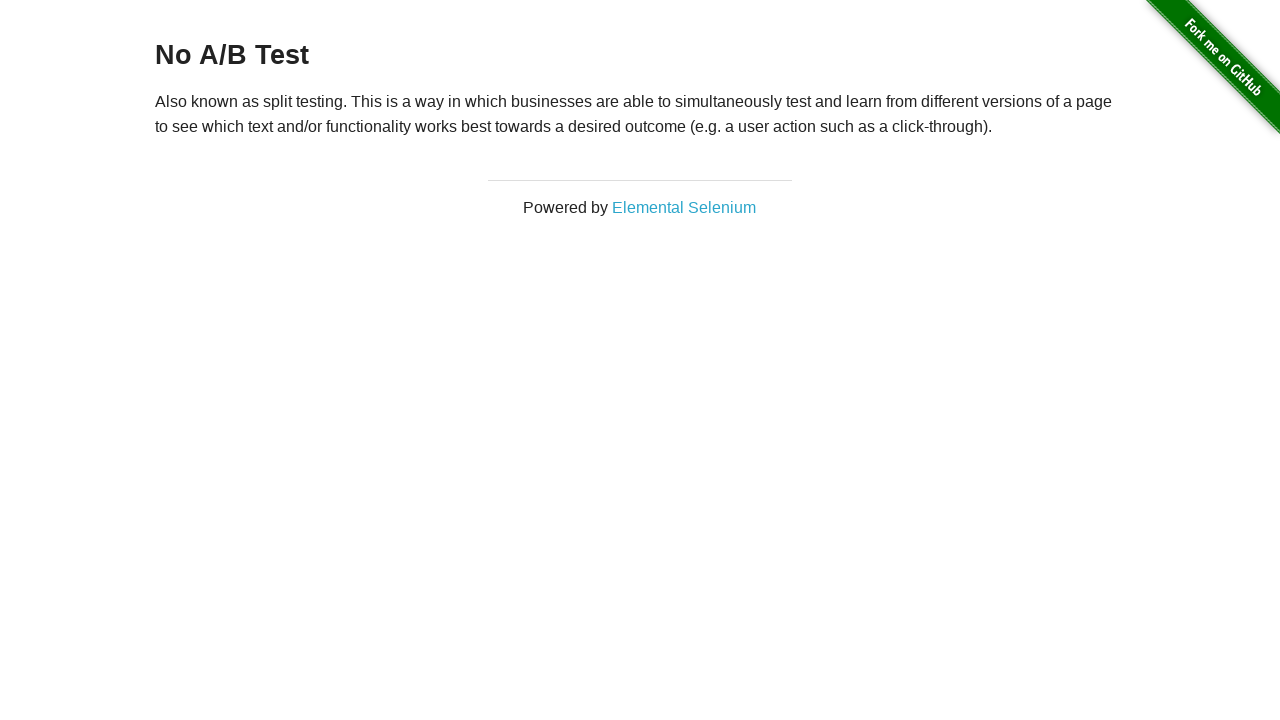

Waited for h3 heading to load
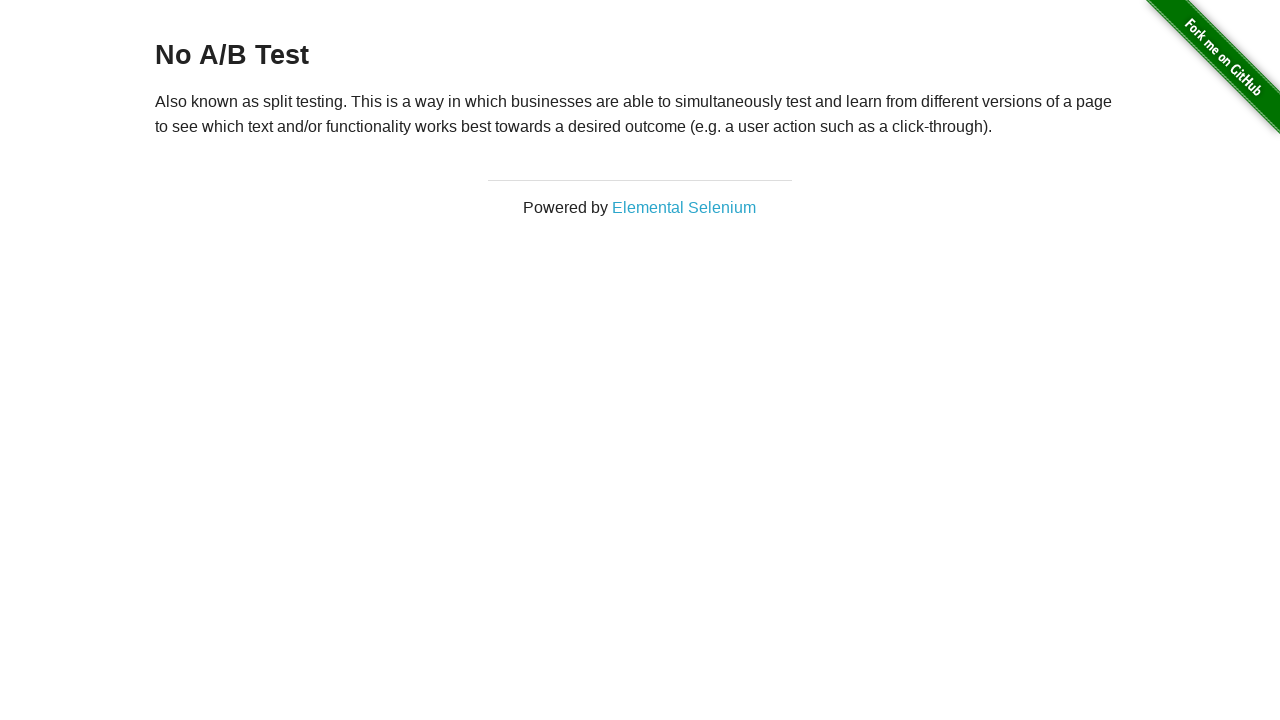

Retrieved heading text content
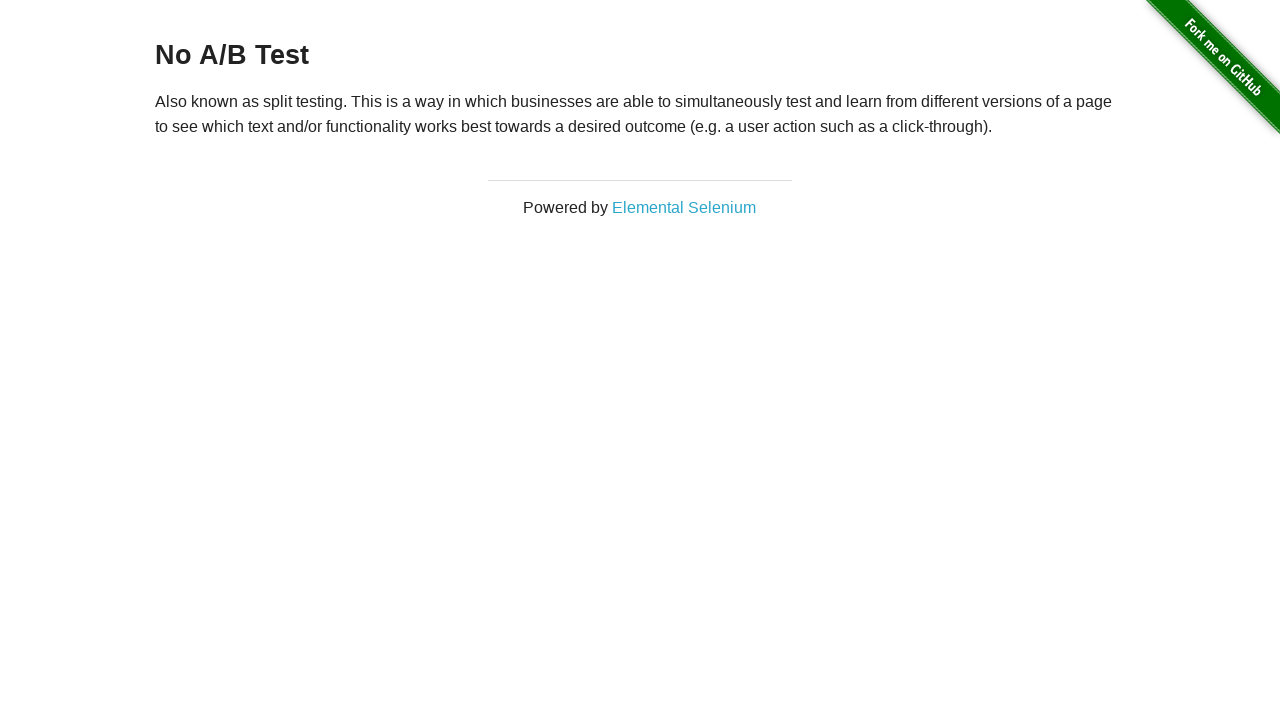

Verified heading text is 'No A/B Test', confirming opt-out is active
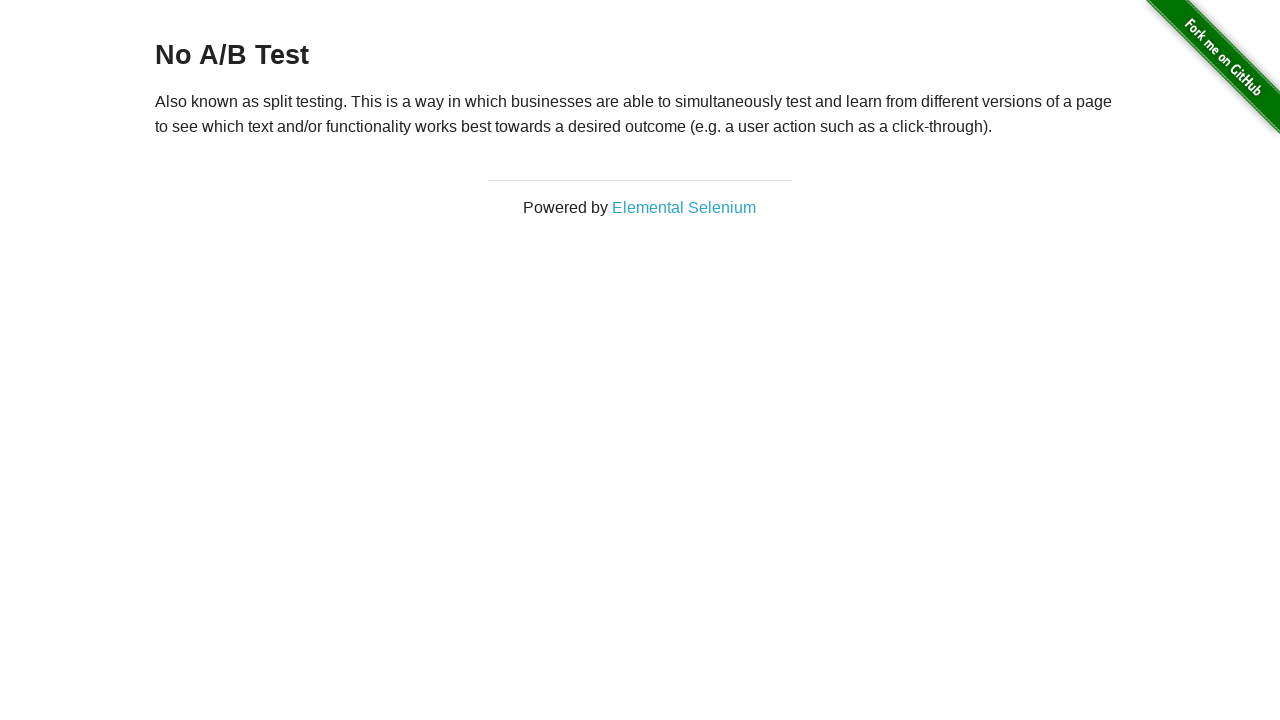

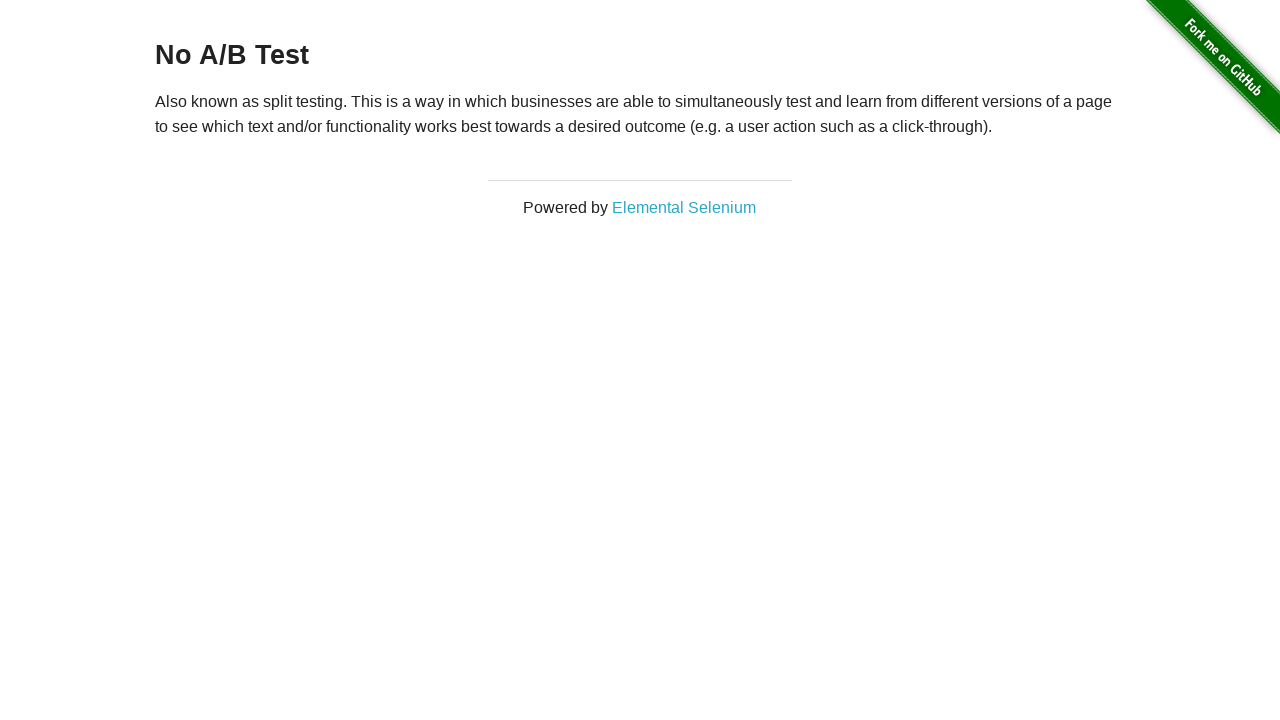